Navigates to vshkodin.com website and maximizes the browser window for visual regression testing preparation

Starting URL: https://vshkodin.com/

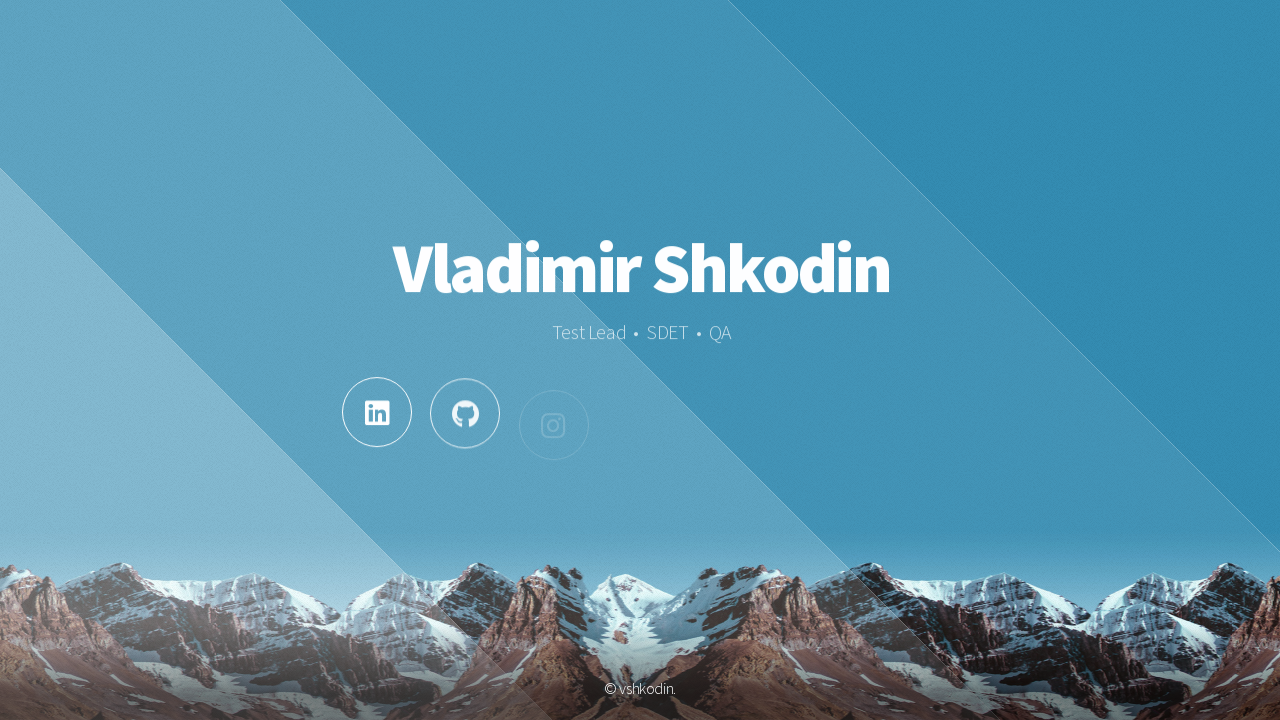

Set viewport to 1920x1080 to maximize browser window
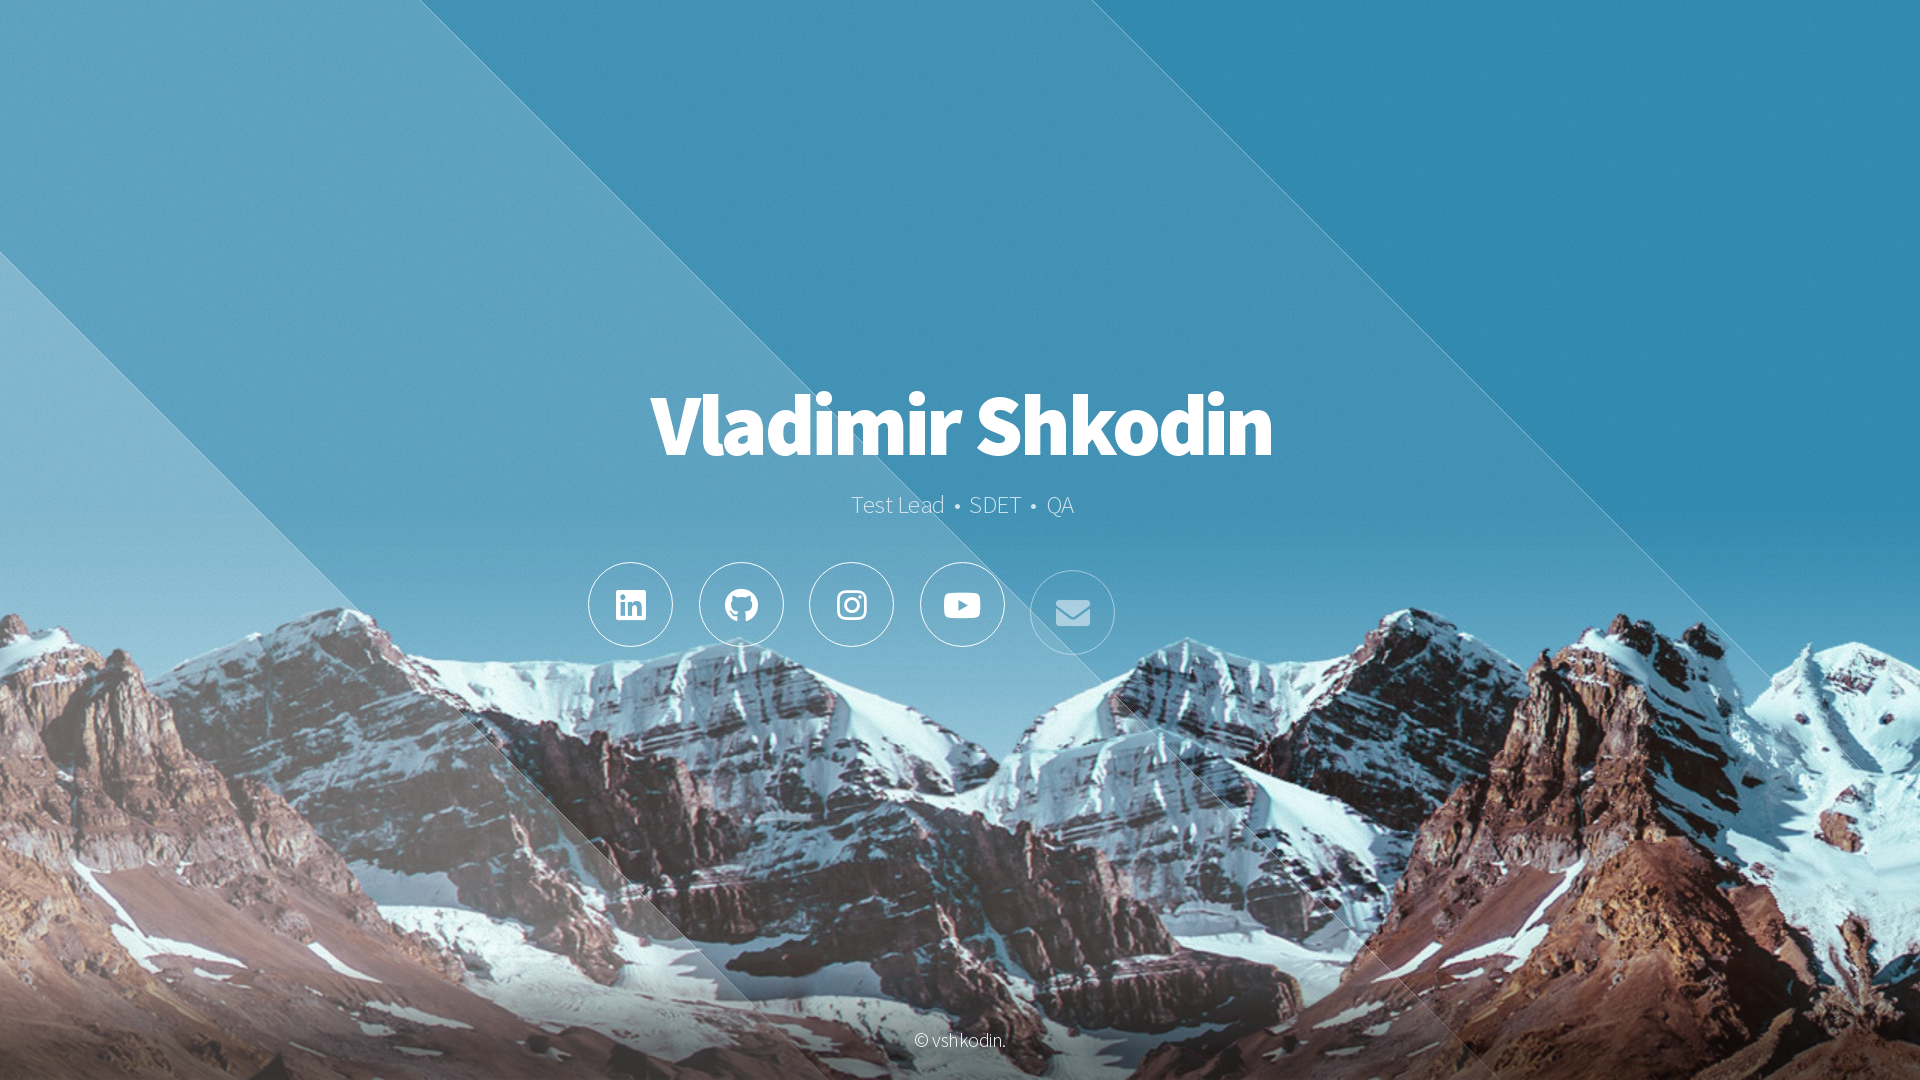

Waited for page to fully load (networkidle state)
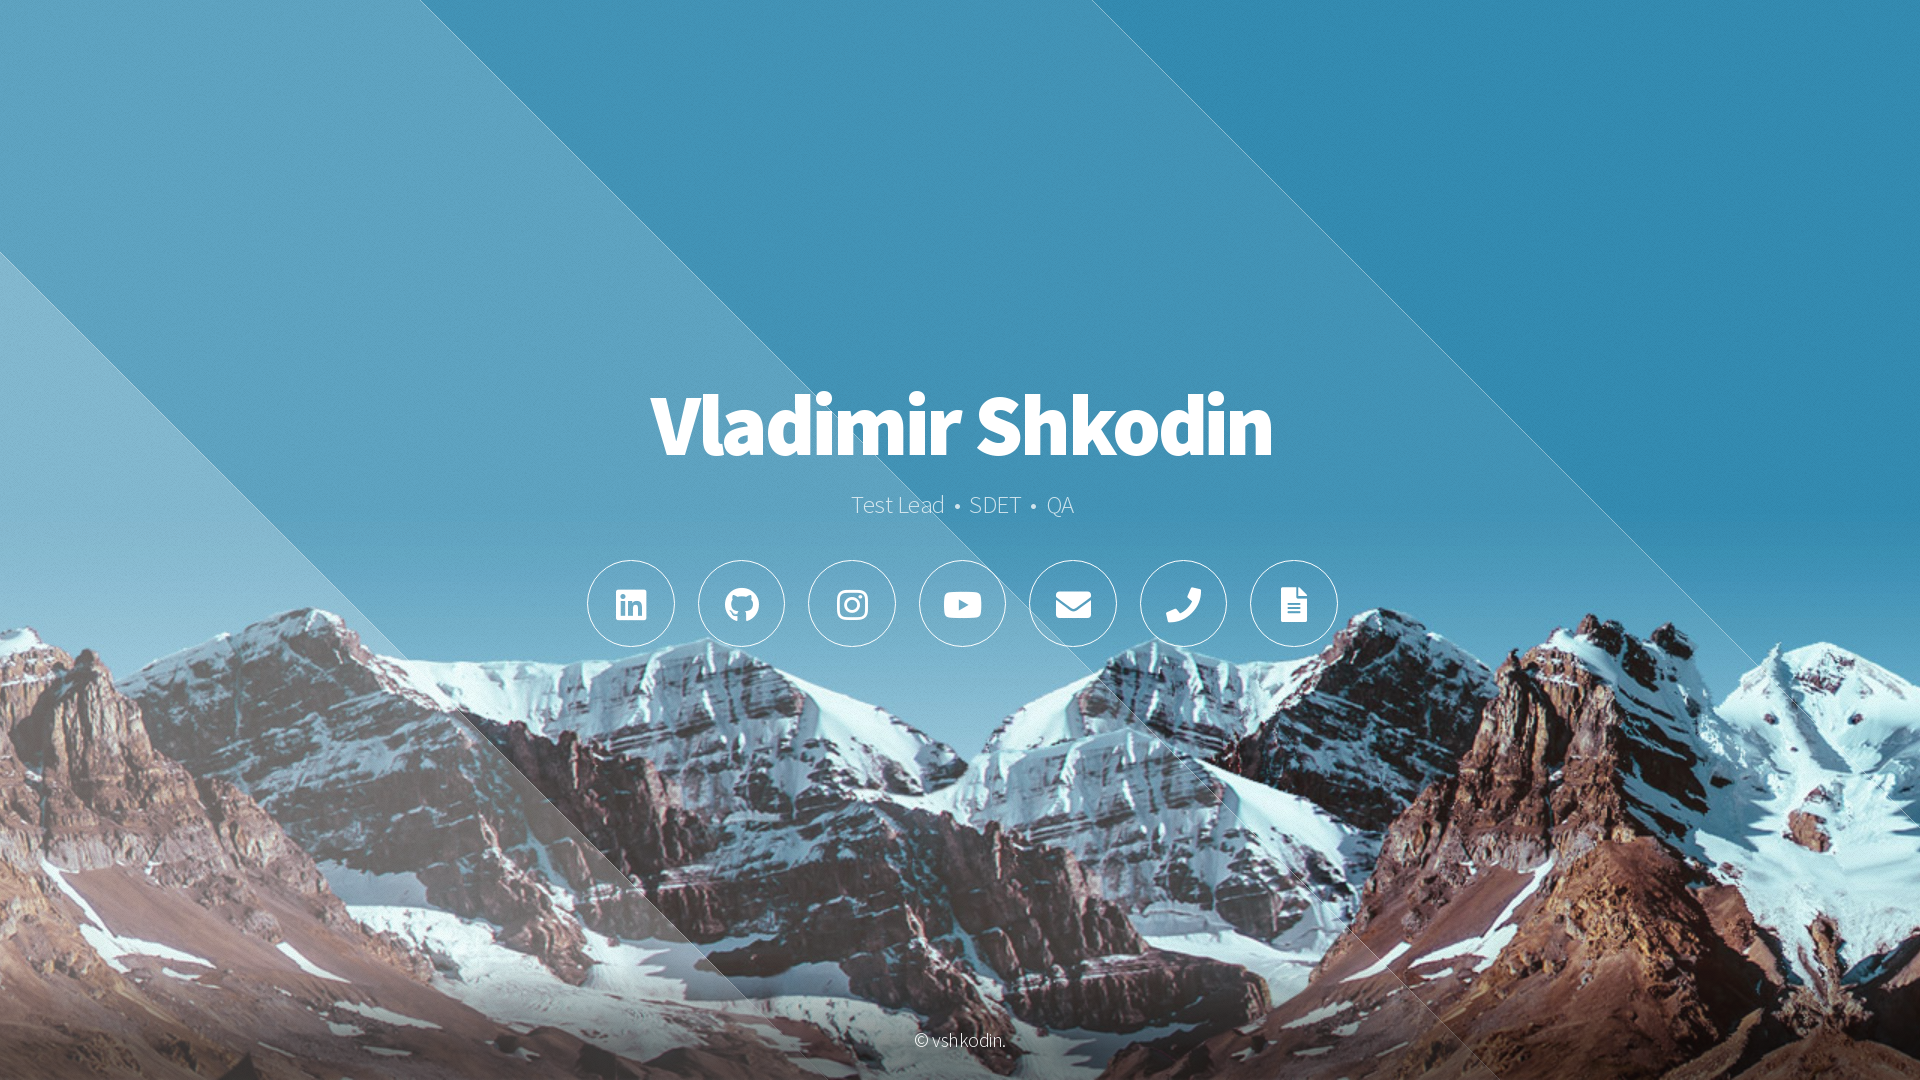

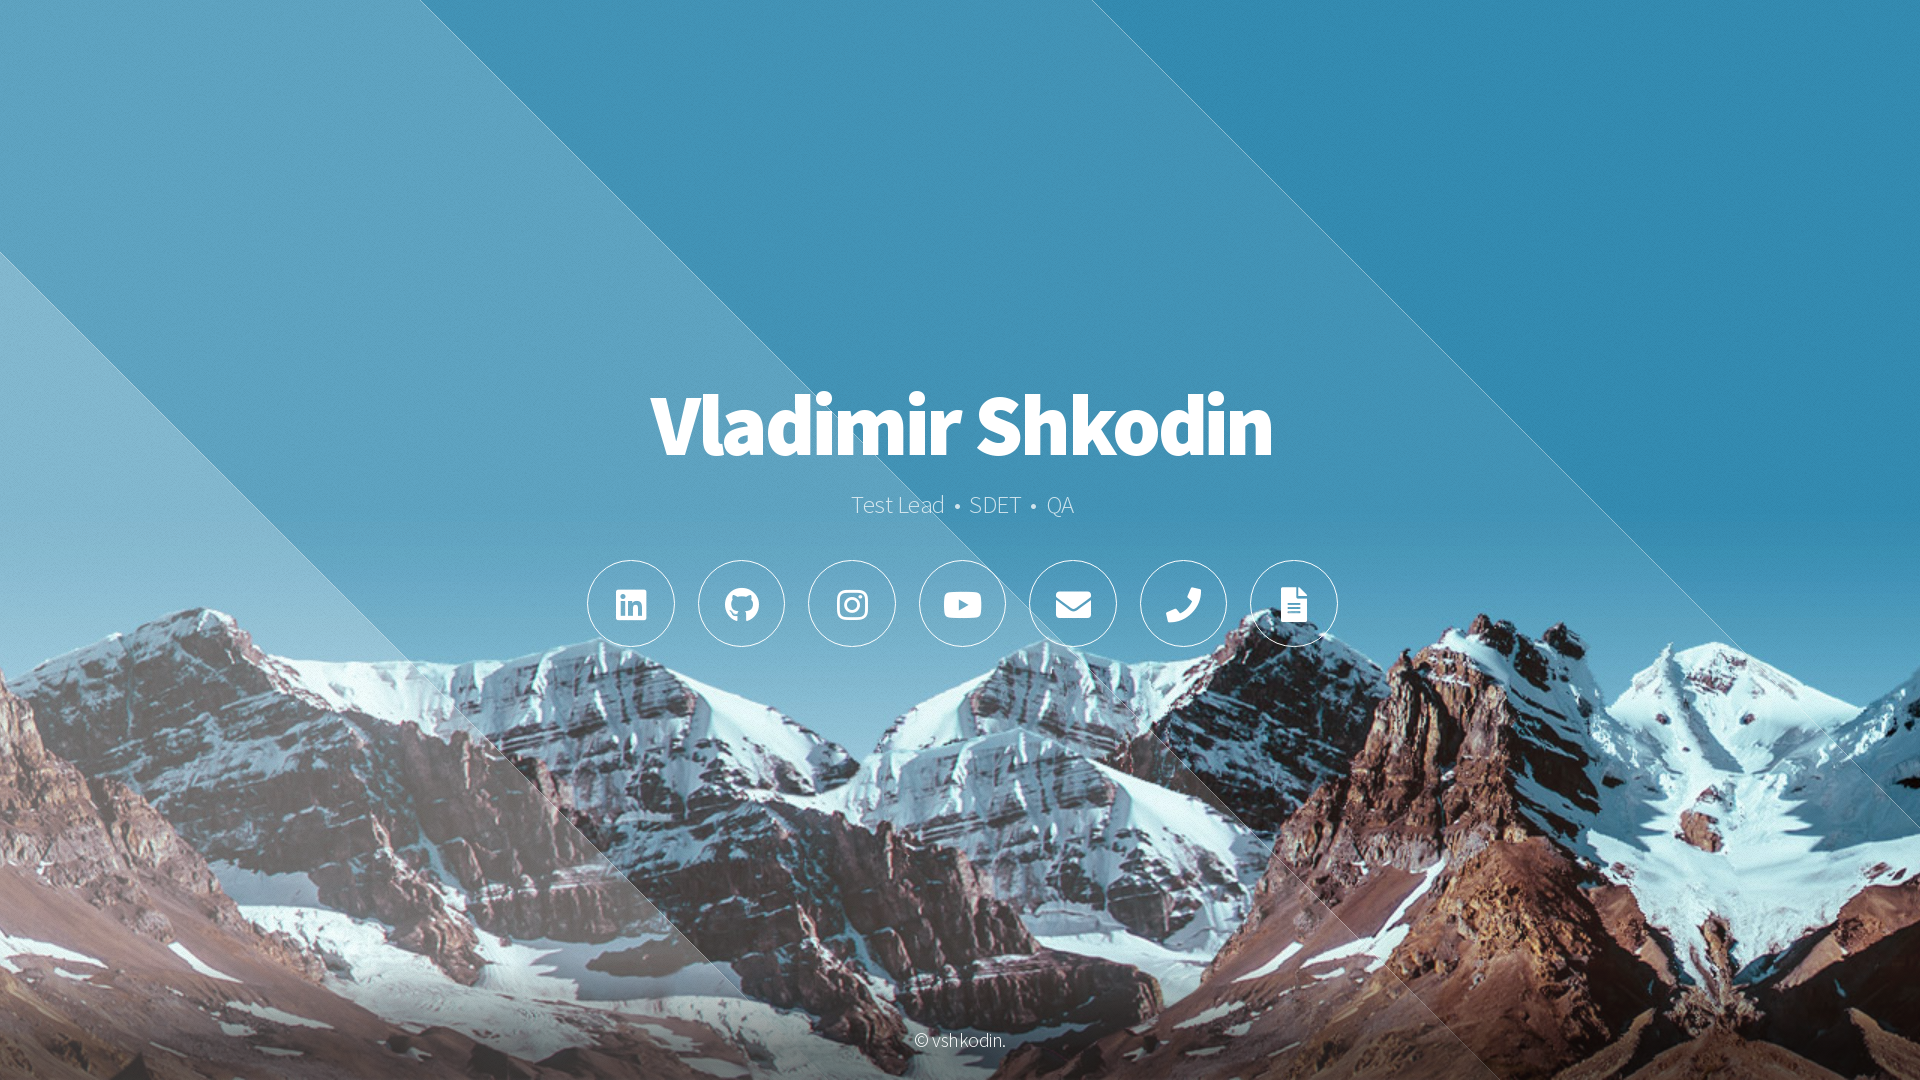